Tests adding a product to cart on BrowserStack demo site by selecting a Samsung filter, clicking add to cart on a product, and verifying the cart opens with the correct product.

Starting URL: https://www.bstackdemo.com

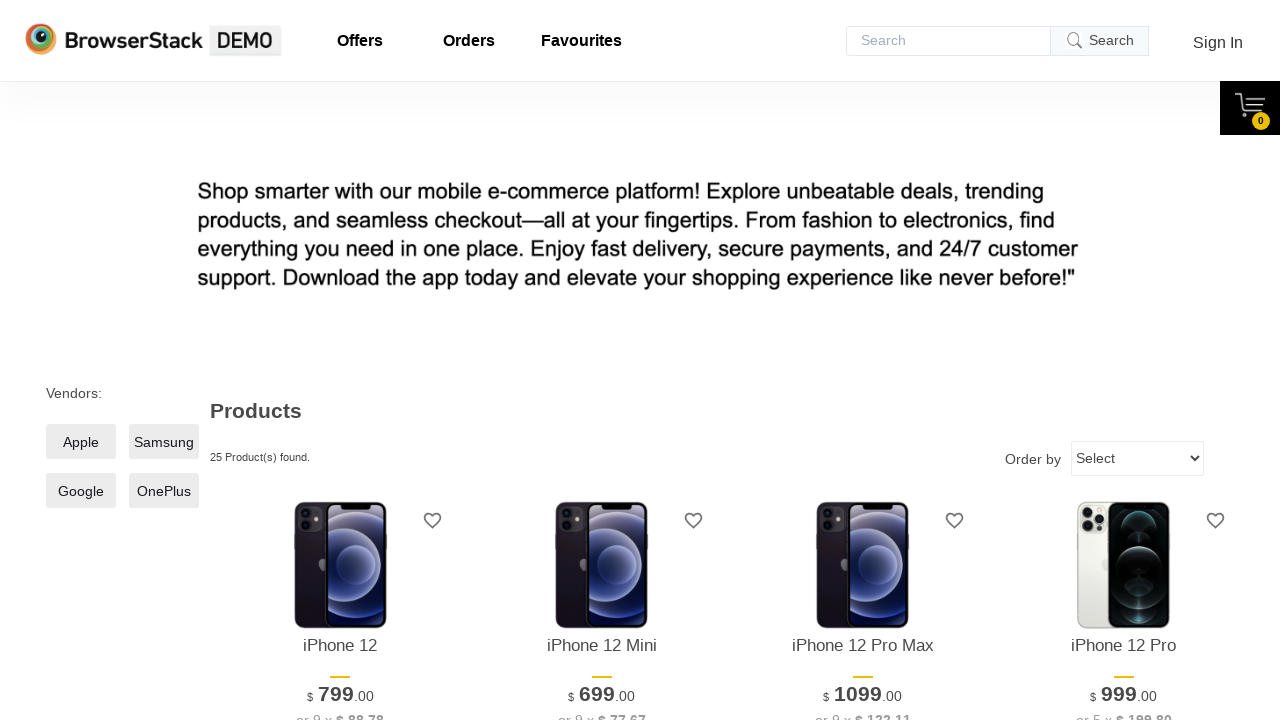

Set viewport size to 1280x1024
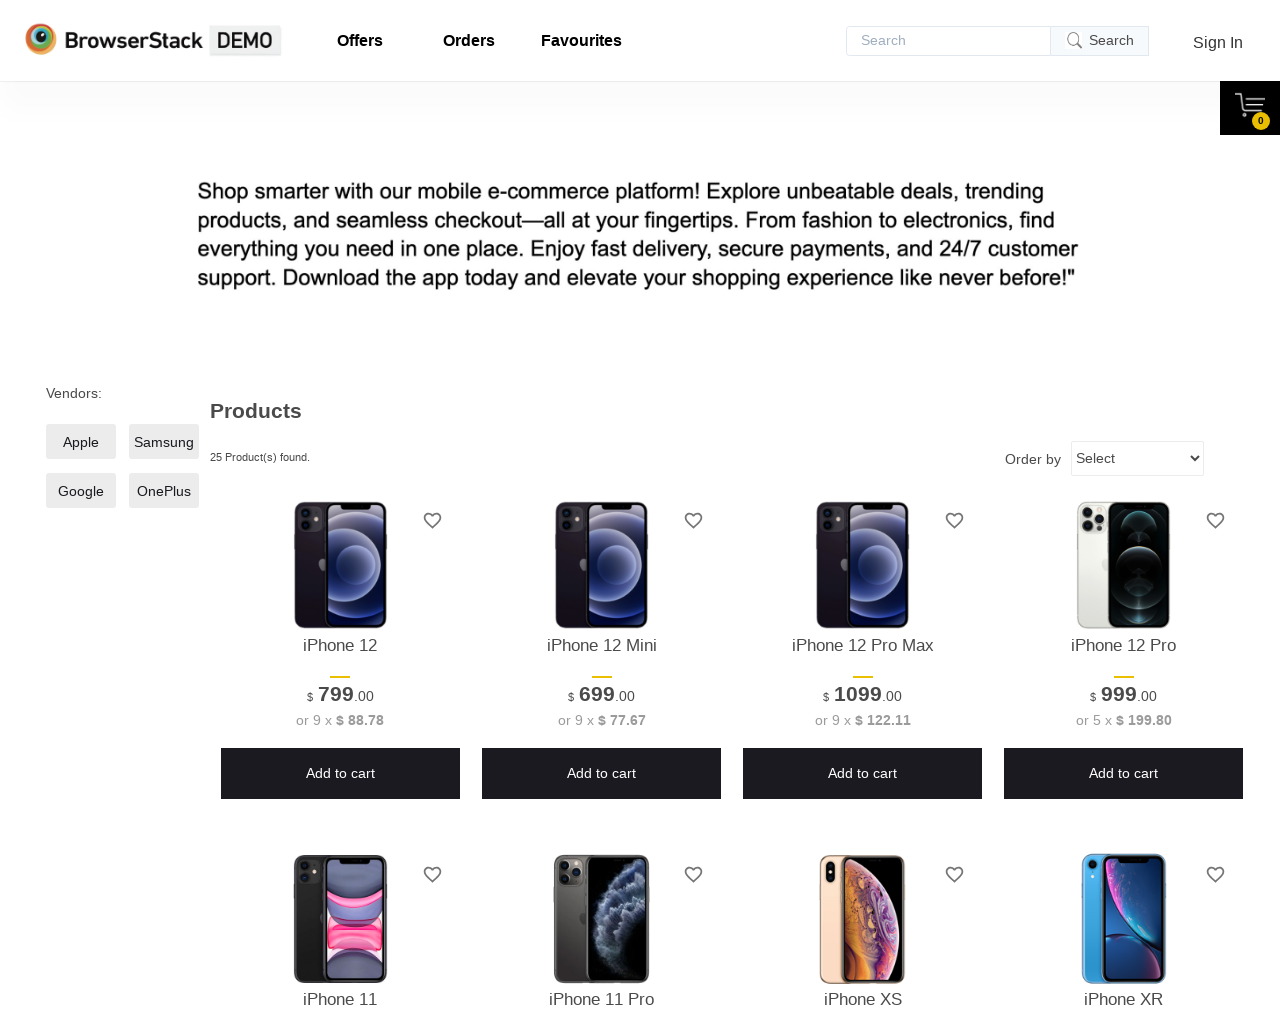

BrowserStack demo page loaded successfully
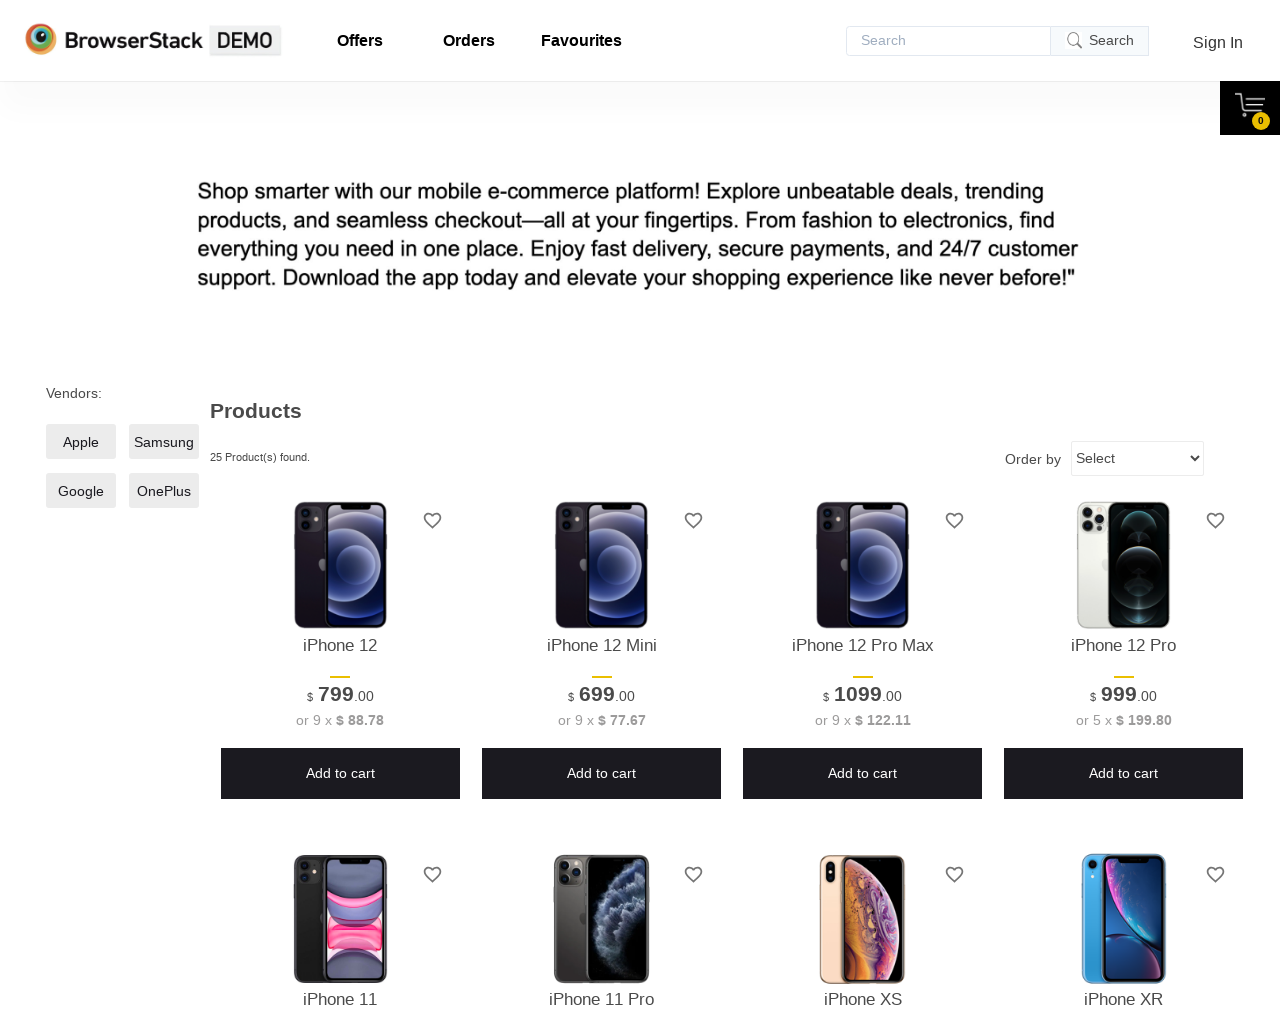

Samsung filter checkbox is visible
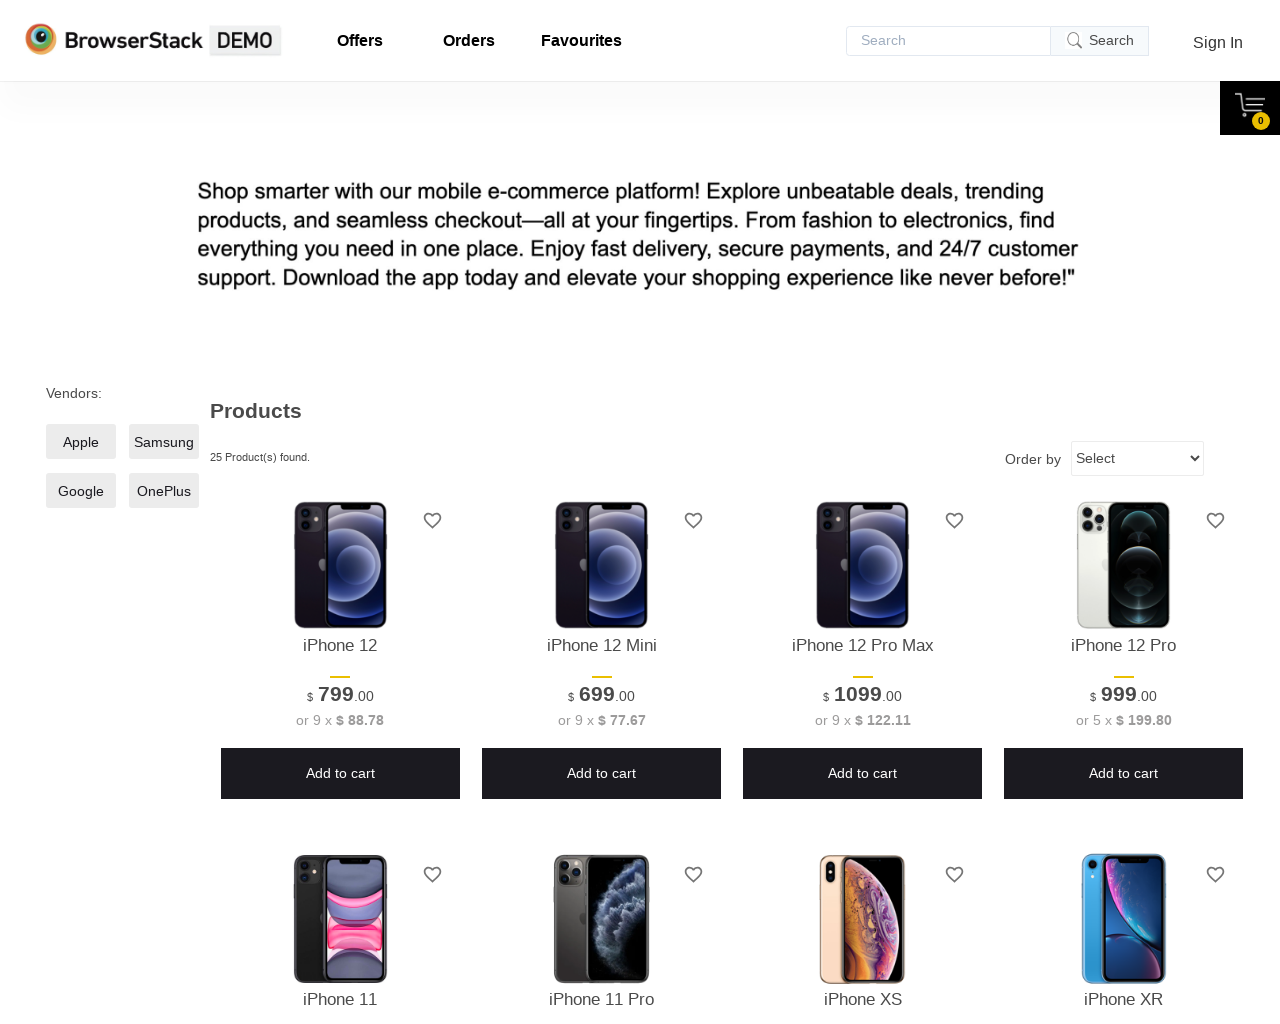

Clicked Samsung filter checkbox to filter products at (164, 442) on xpath=//*[@id='__next']/div/div/main/div[1]/div[2]/label/span
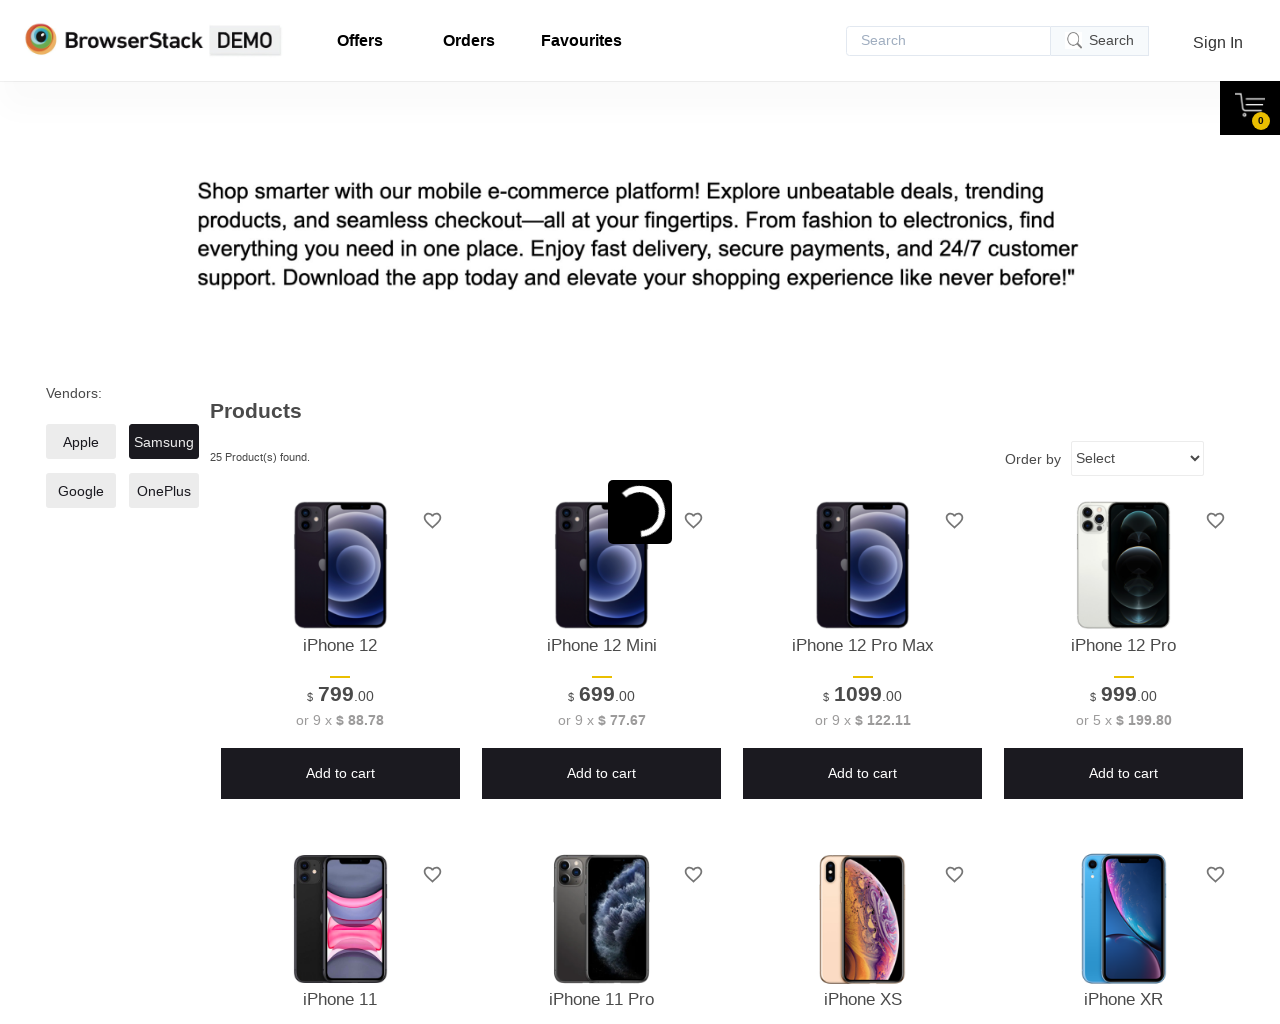

Add to cart button for product is visible
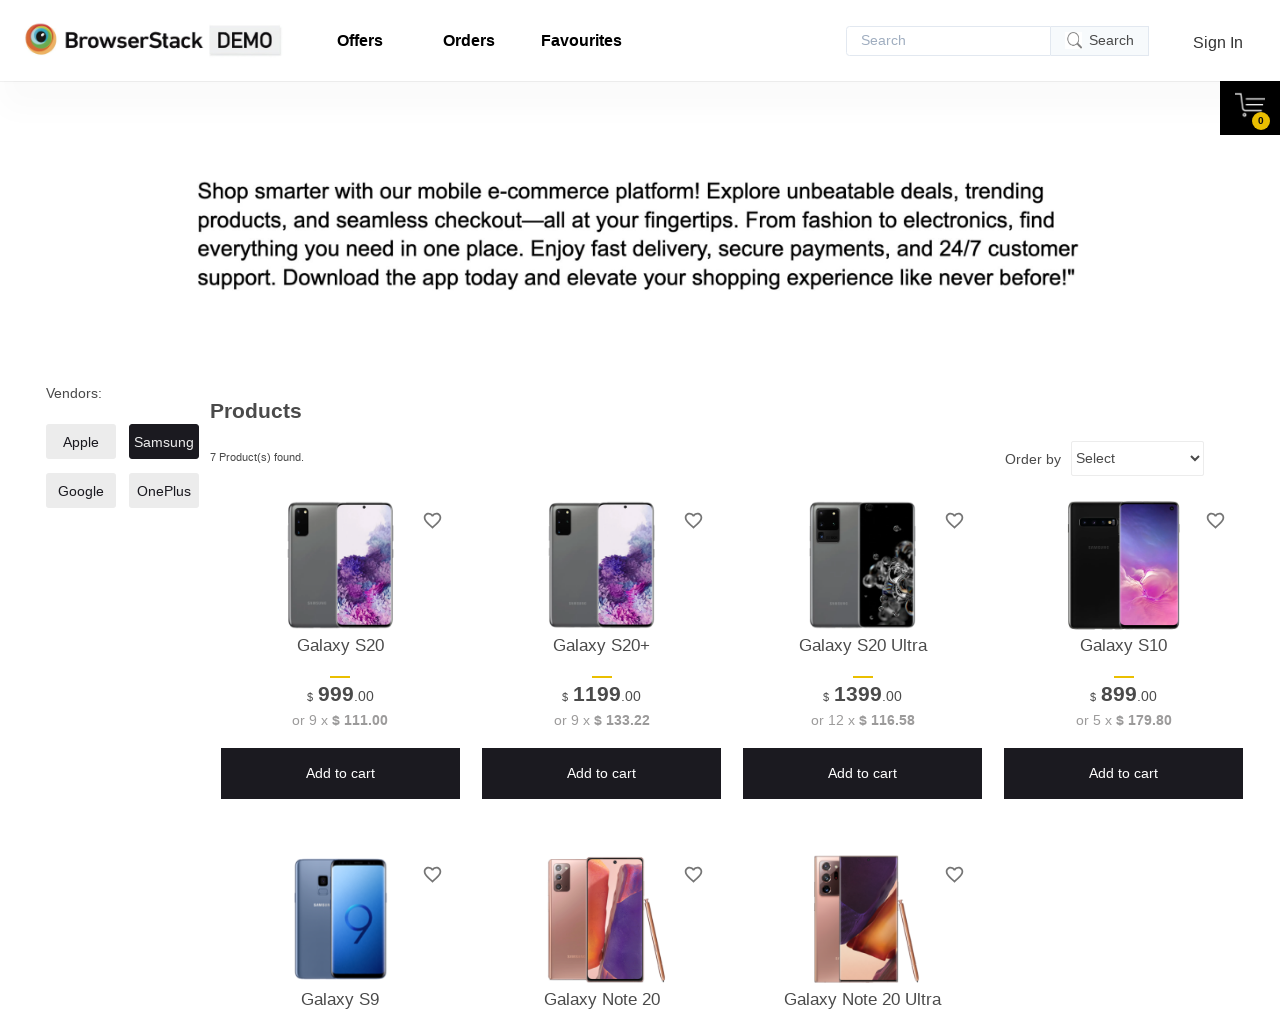

Clicked add to cart button for Samsung product at (340, 774) on xpath=//*[@id='10']/div[4]
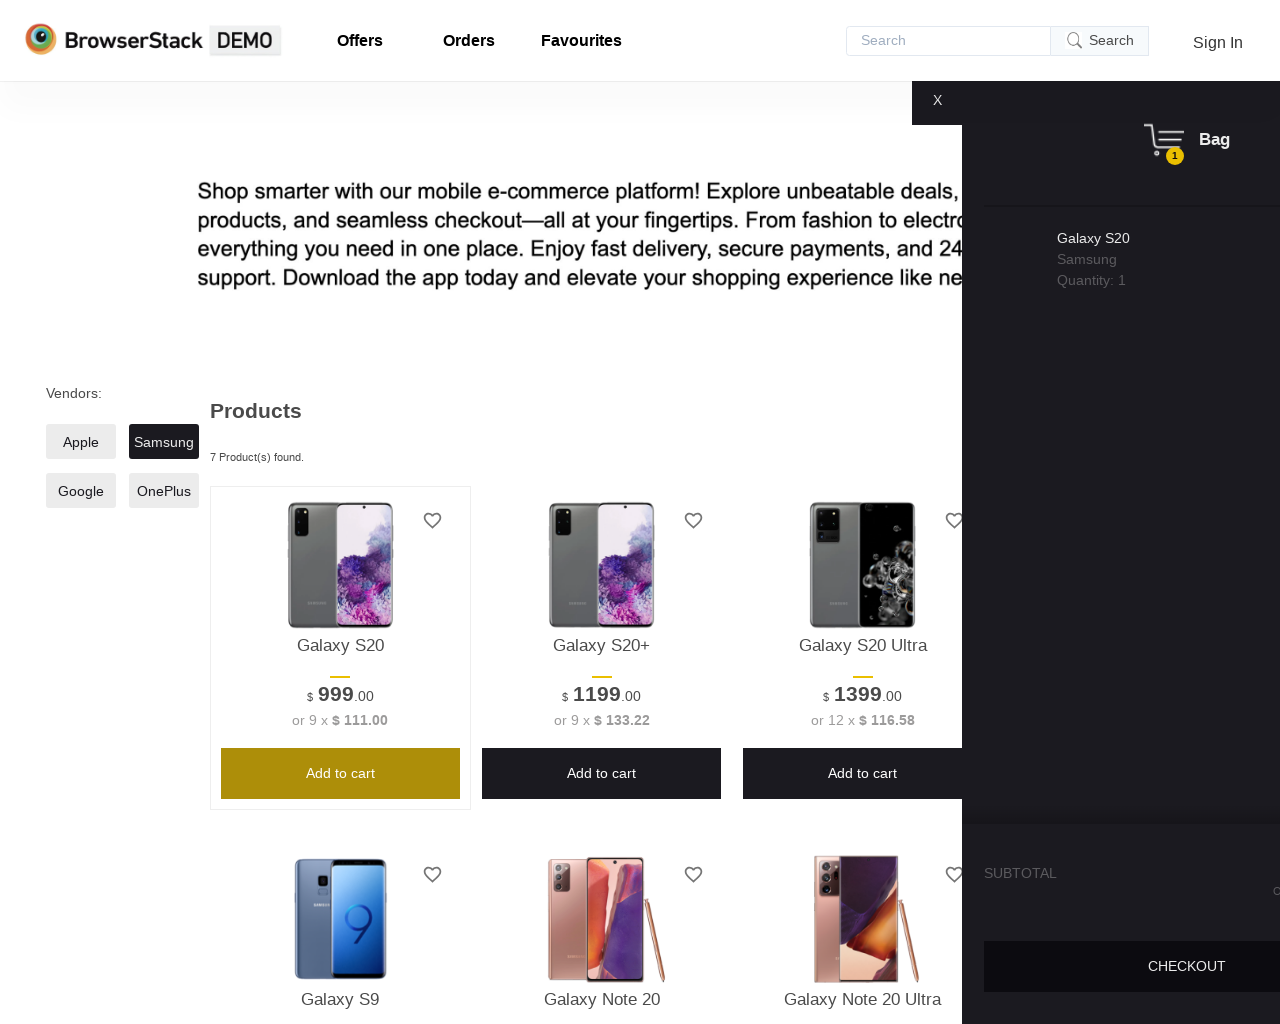

Cart opened and product added to cart successfully
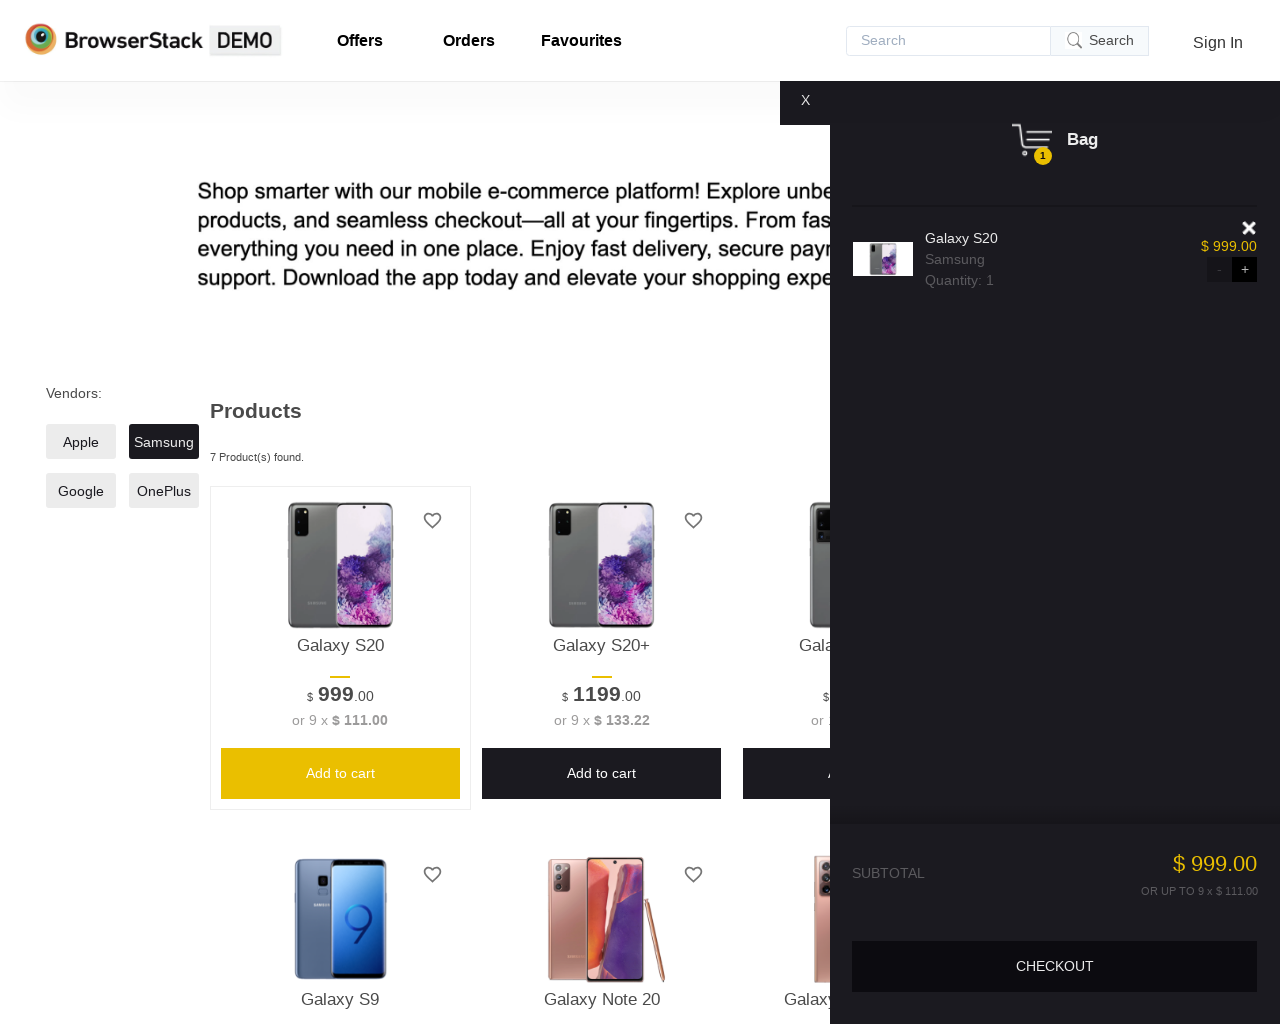

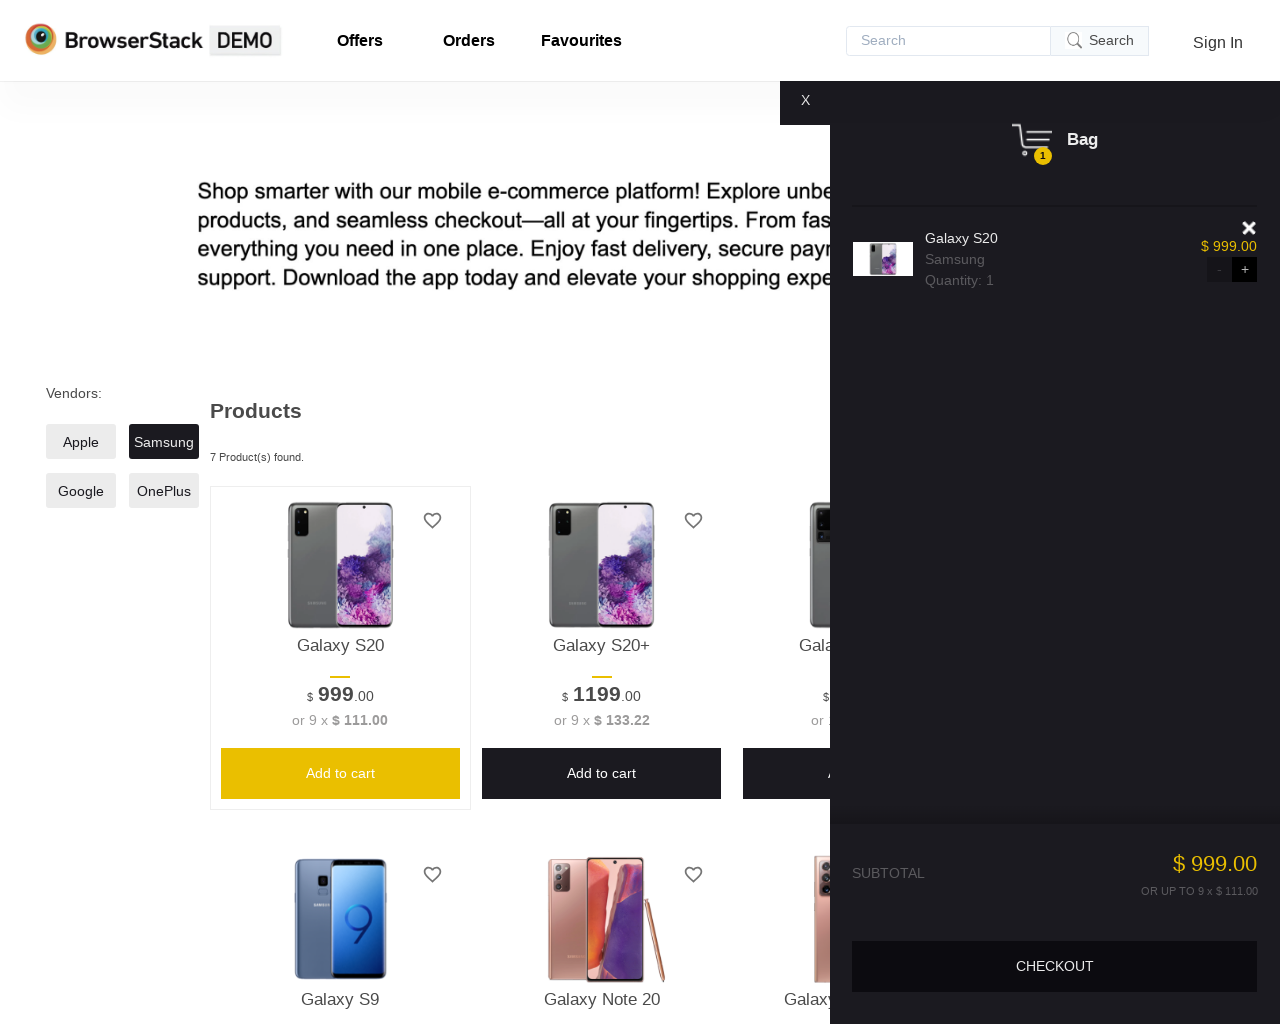